Navigates to a discount deals website and waits for the page to load

Starting URL: https://www.real.discount/

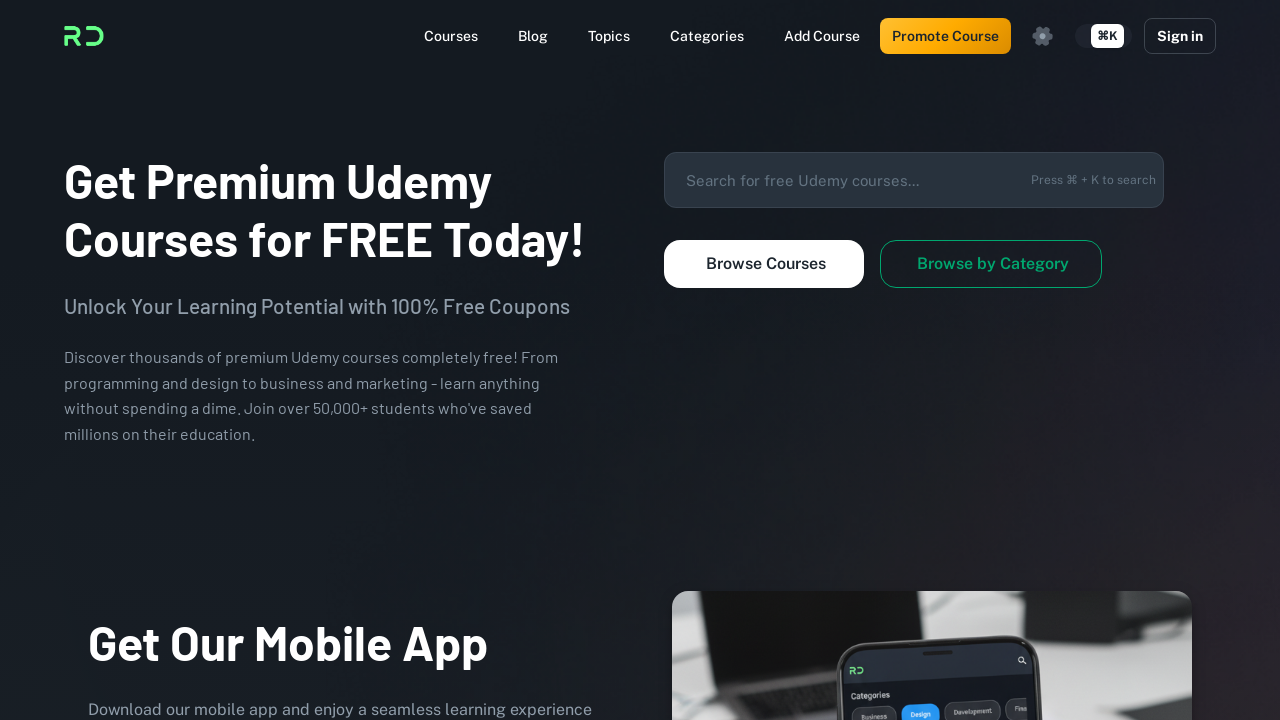

Navigated to discount deals website at https://www.real.discount/
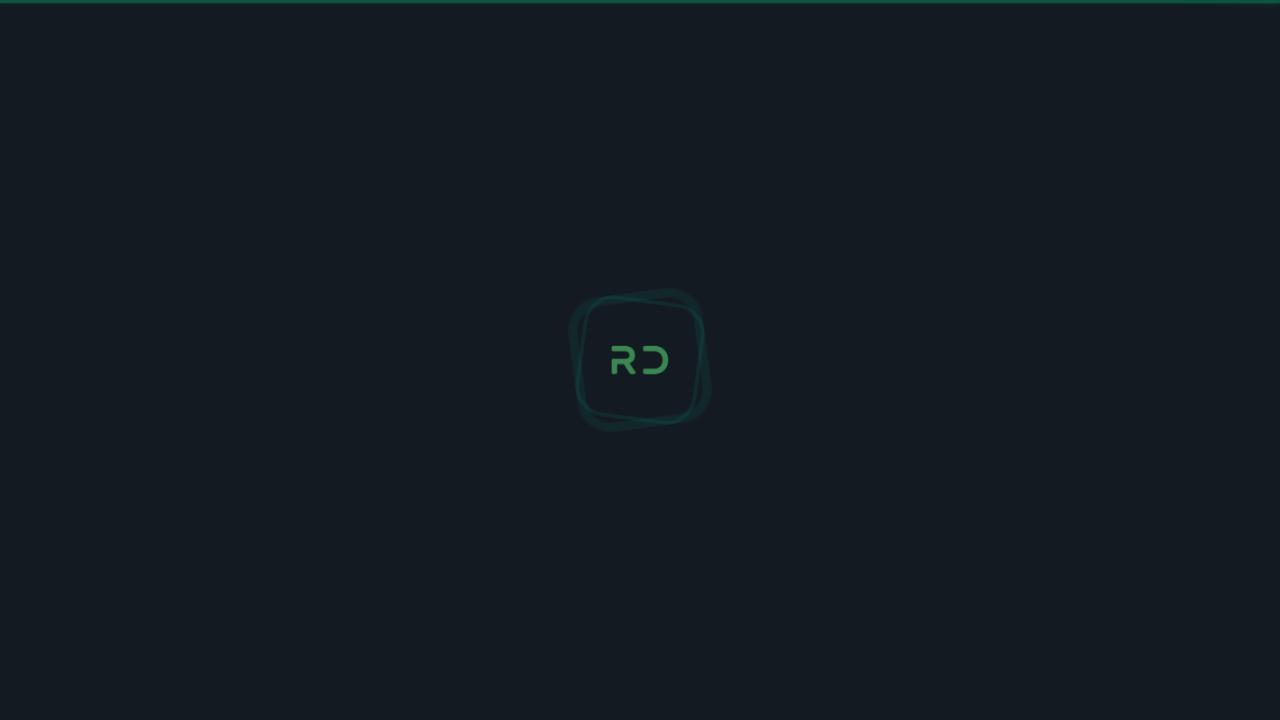

Page DOM content loaded successfully
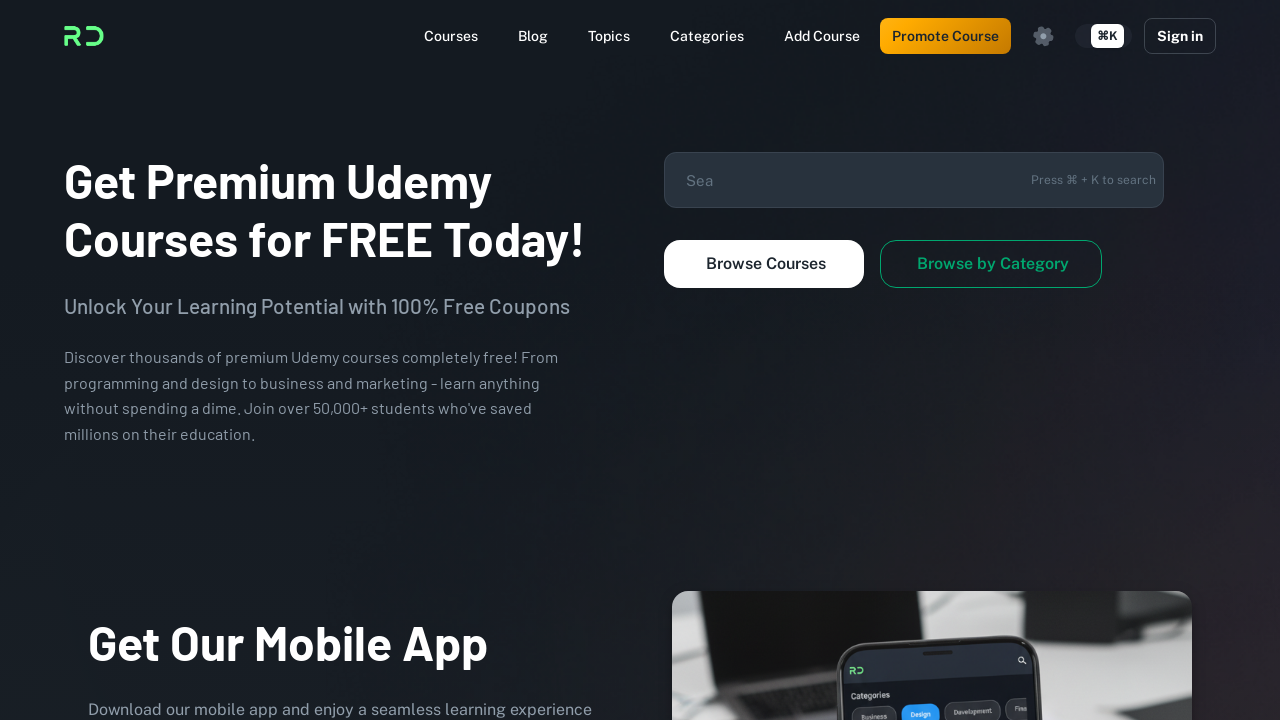

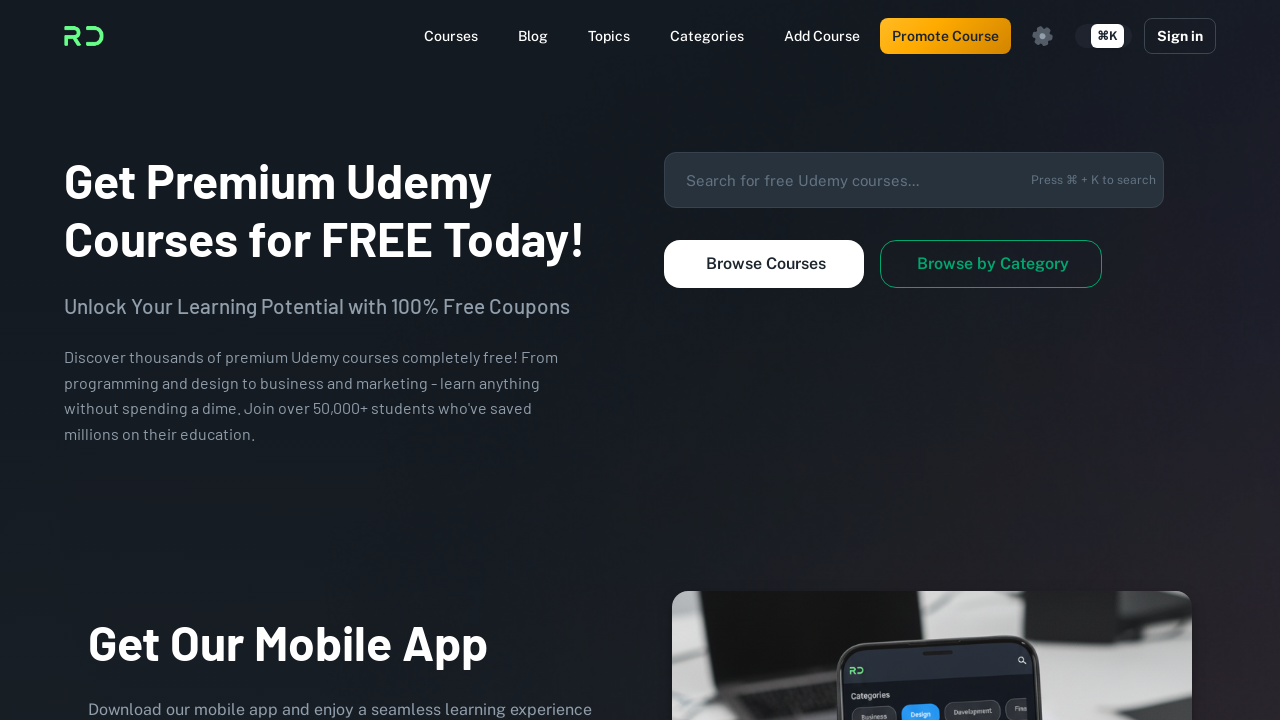